Tests link navigation by clicking a link with calculated text, then fills out a multi-field form with personal information (first name, last name, city, country) and submits it.

Starting URL: http://suninjuly.github.io/find_link_text

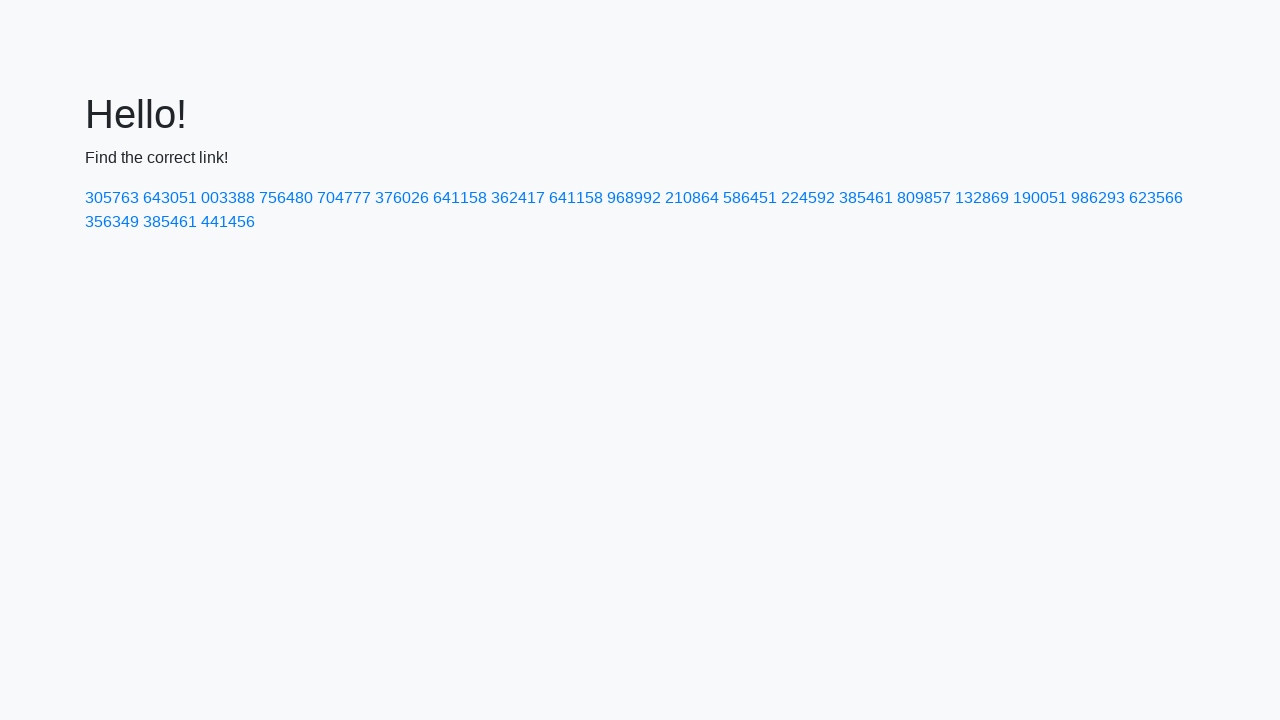

Clicked link with calculated text '224592' at (808, 198) on a:text-is('224592')
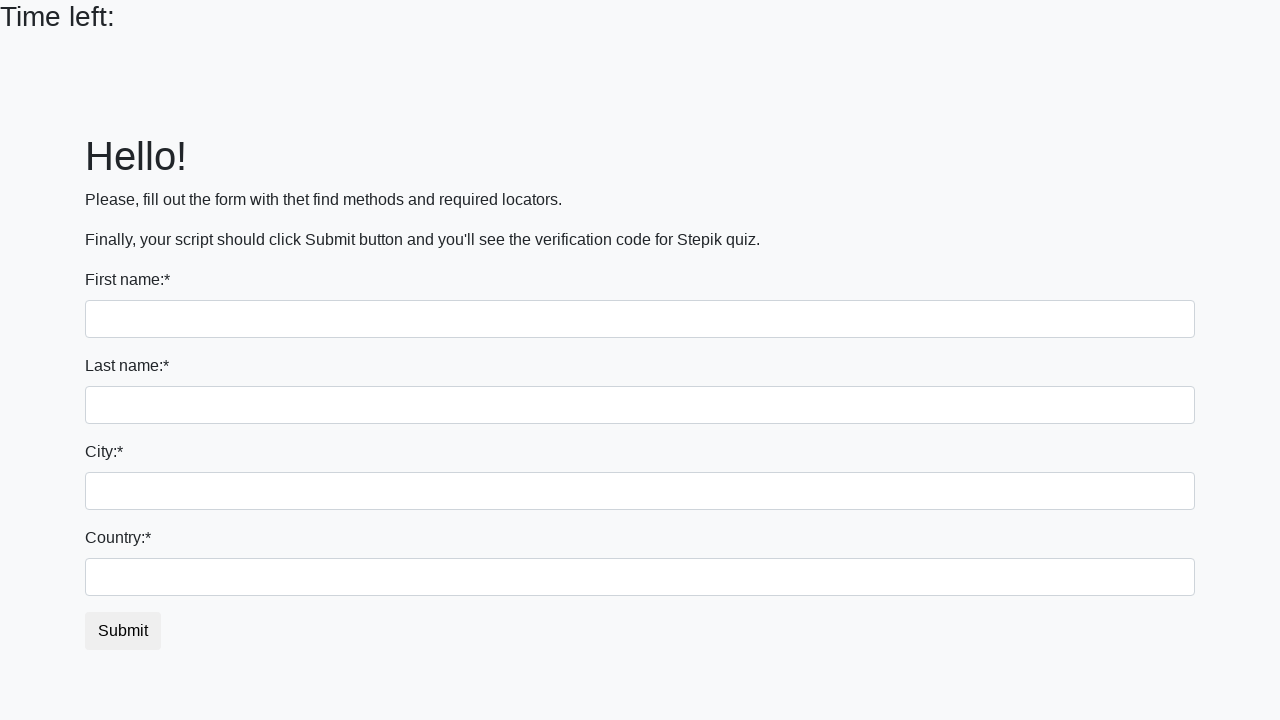

Filled first name field with 'Ivan' on input >> nth=0
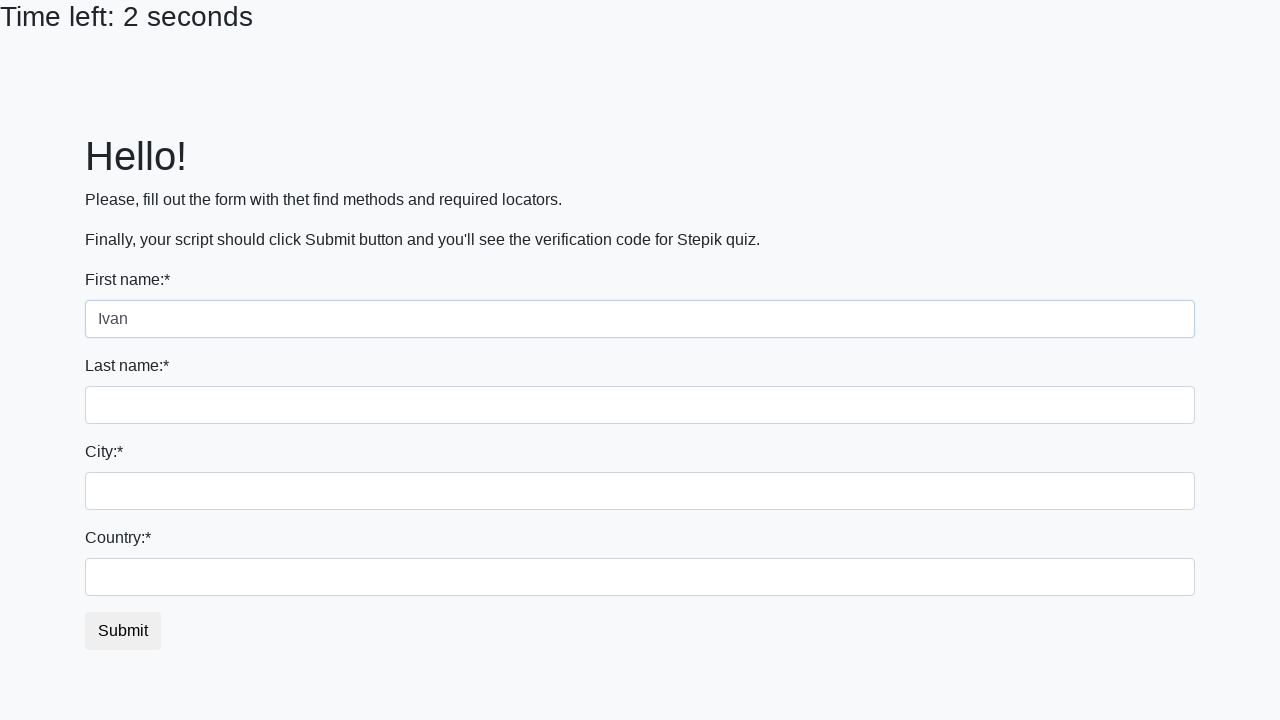

Filled last name field with 'Petrov' on input[name='last_name']
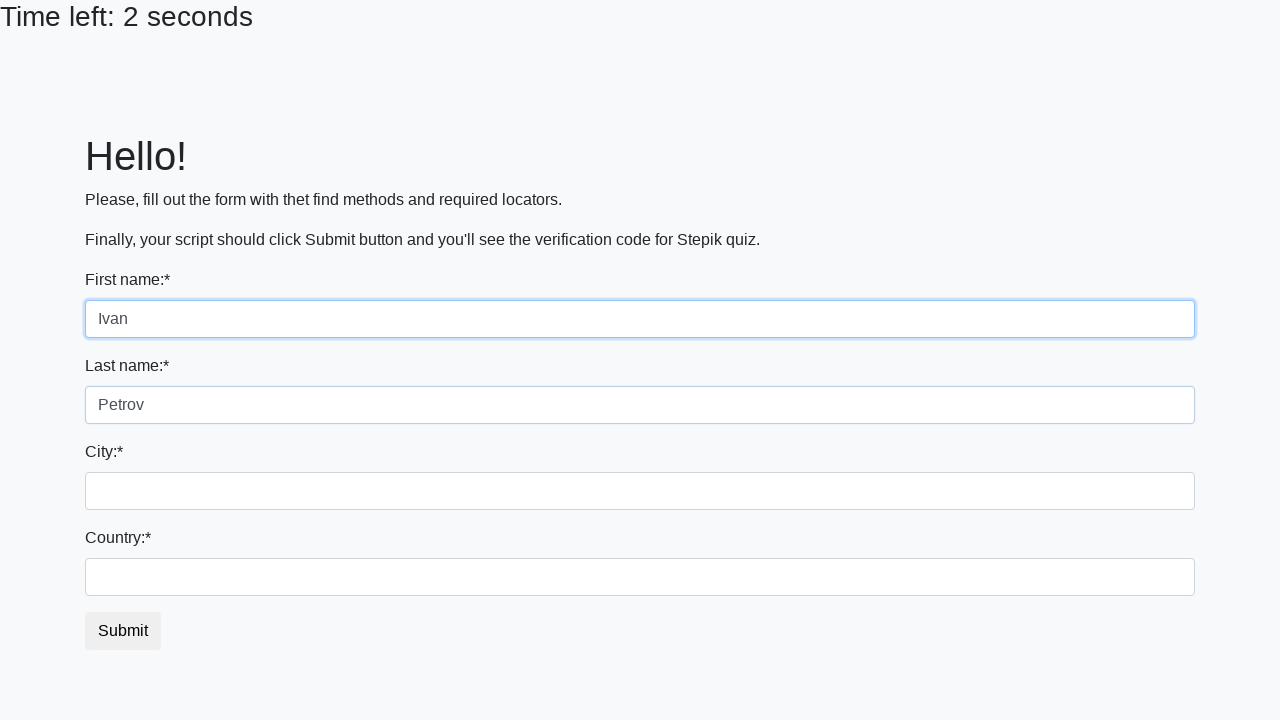

Filled city field with 'Smolensk' on .city
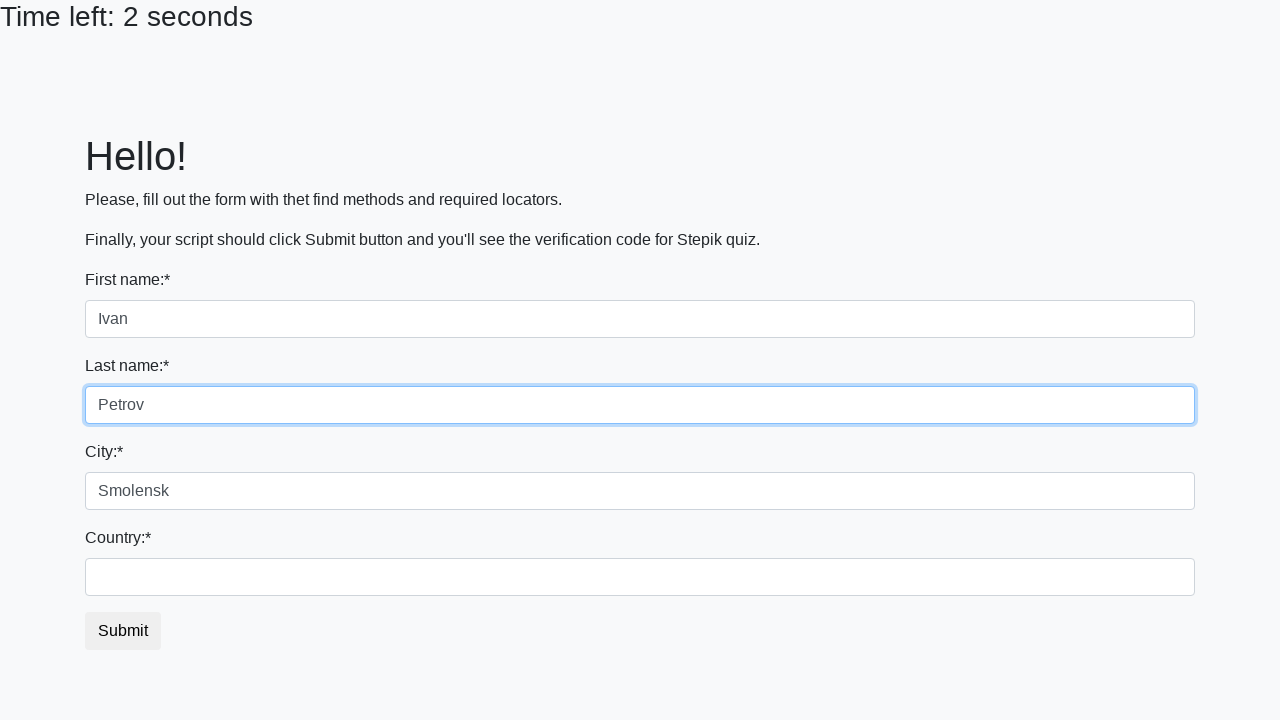

Filled country field with 'Russia' on #country
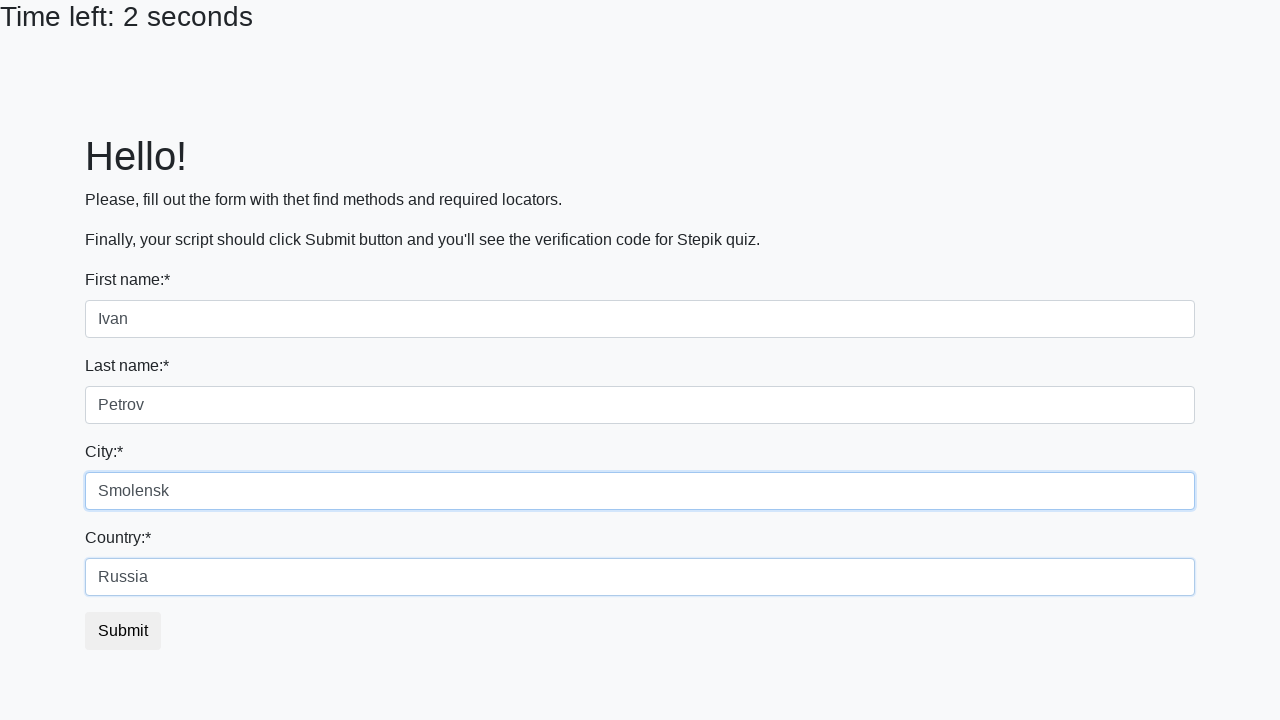

Clicked submit button to submit the form at (123, 631) on button.btn
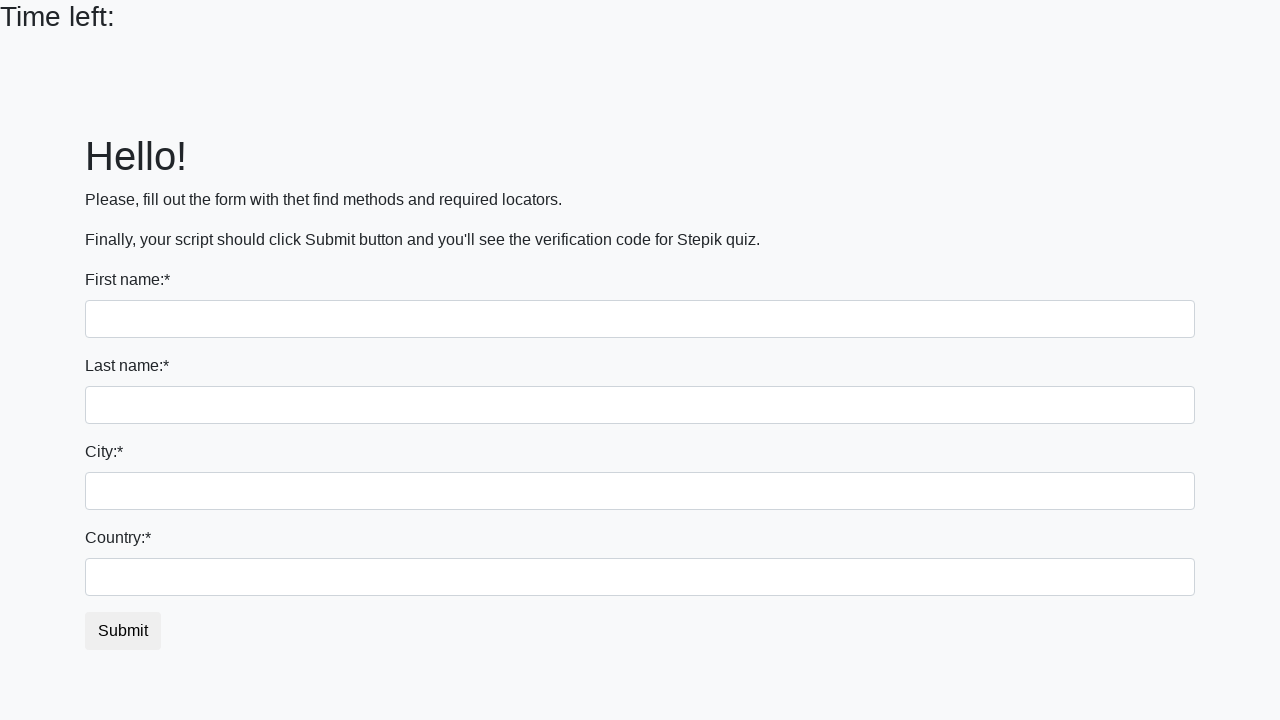

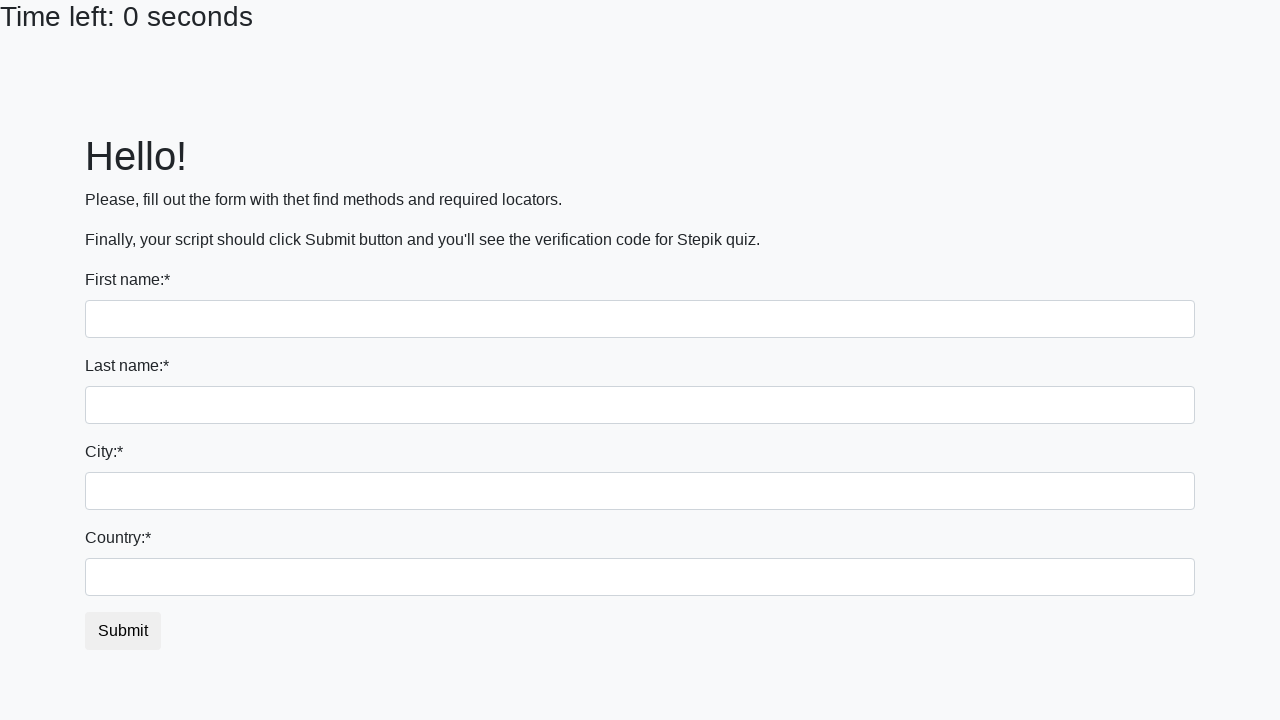